Tests a math exercise form by reading a value from the page, calculating the result using a mathematical formula (log of absolute value of 12*sin(x)), filling in the answer, selecting all checkbox options, and submitting the form.

Starting URL: http://suninjuly.github.io/math.html

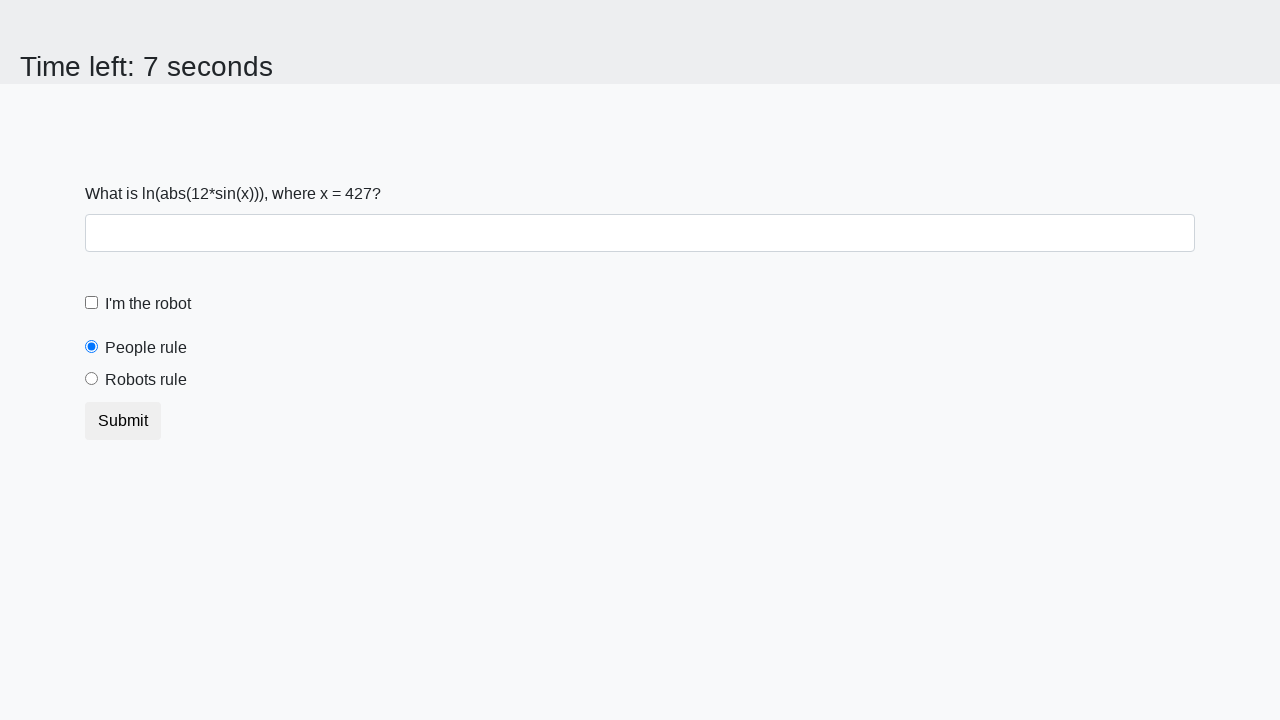

Retrieved x value from the page element #input_value
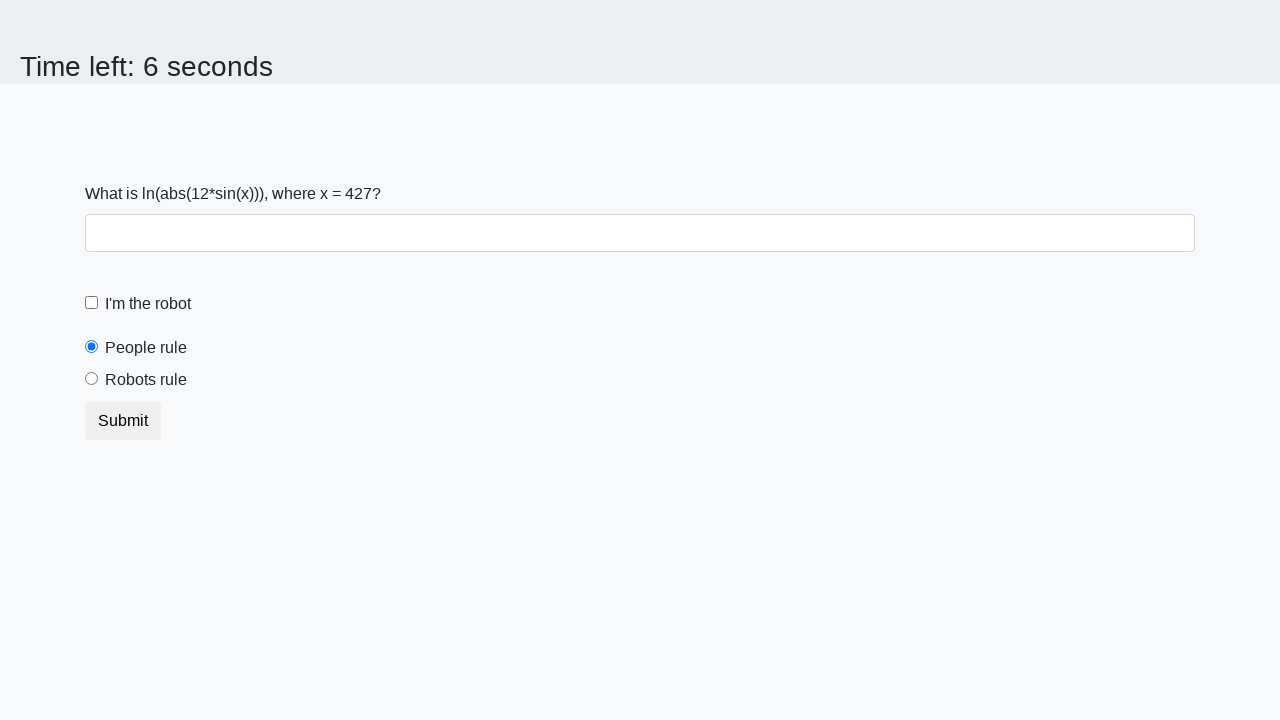

Calculated answer using formula log(|12*sin(x)|): 1.113675094868837
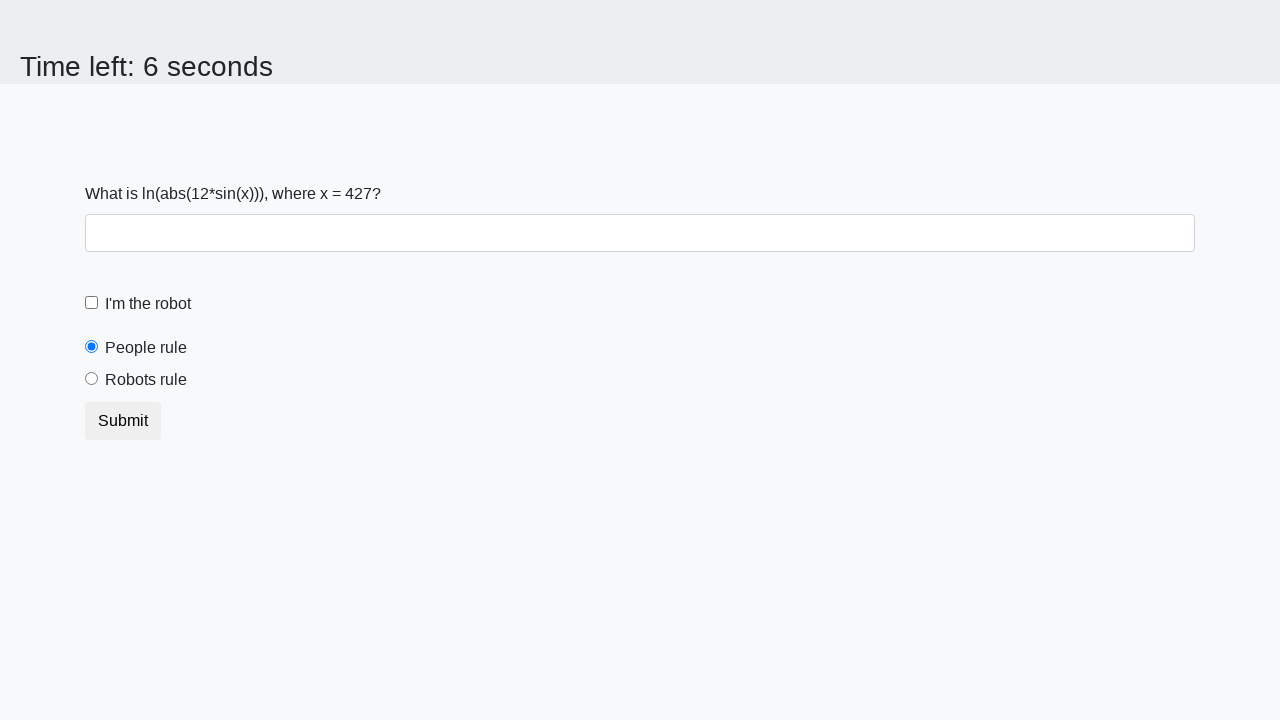

Filled answer field with calculated value: 1.113675094868837 on input.form-control
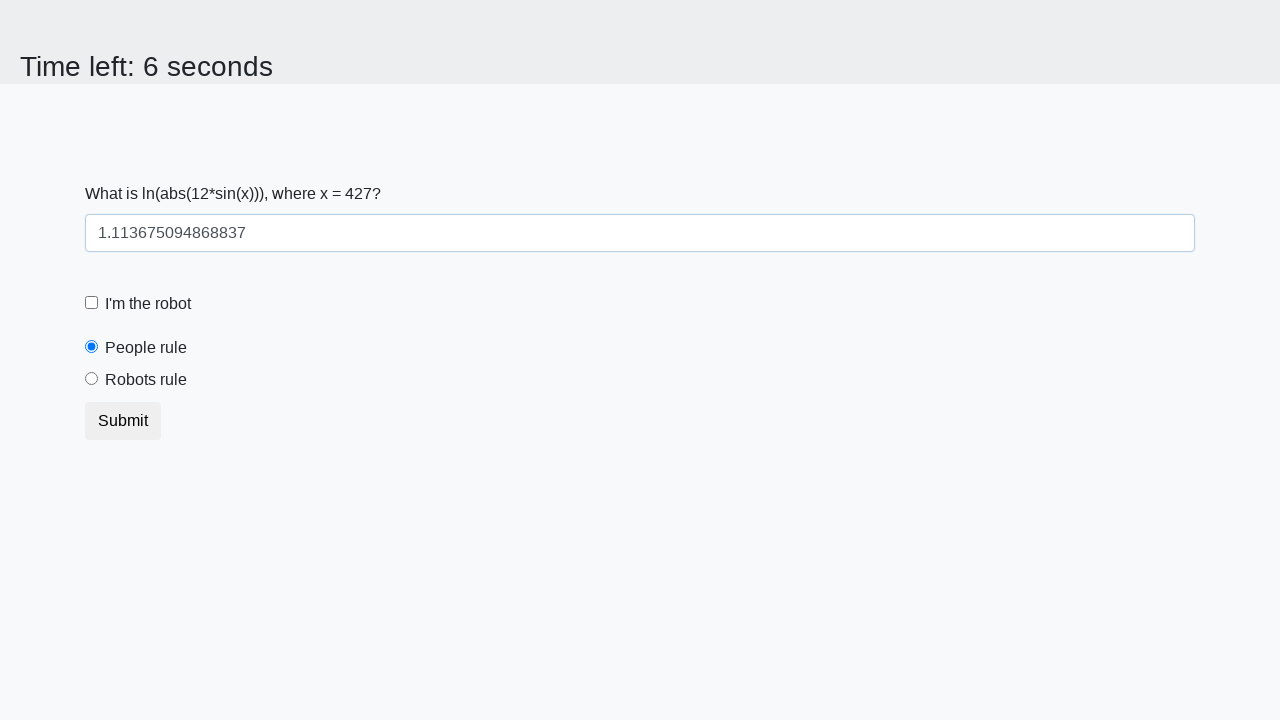

Clicked checkbox 1 of 2 at (148, 304) on .form-check-label >> nth=0
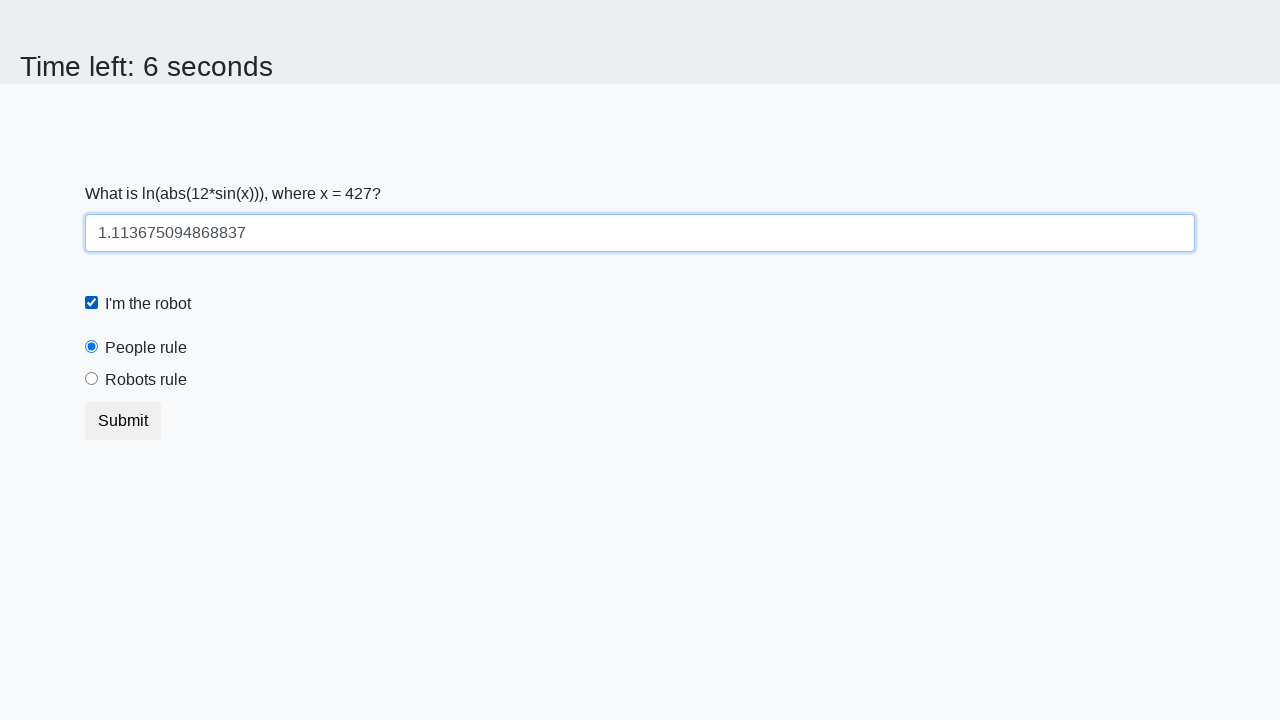

Clicked checkbox 2 of 2 at (146, 380) on .form-check-label >> nth=1
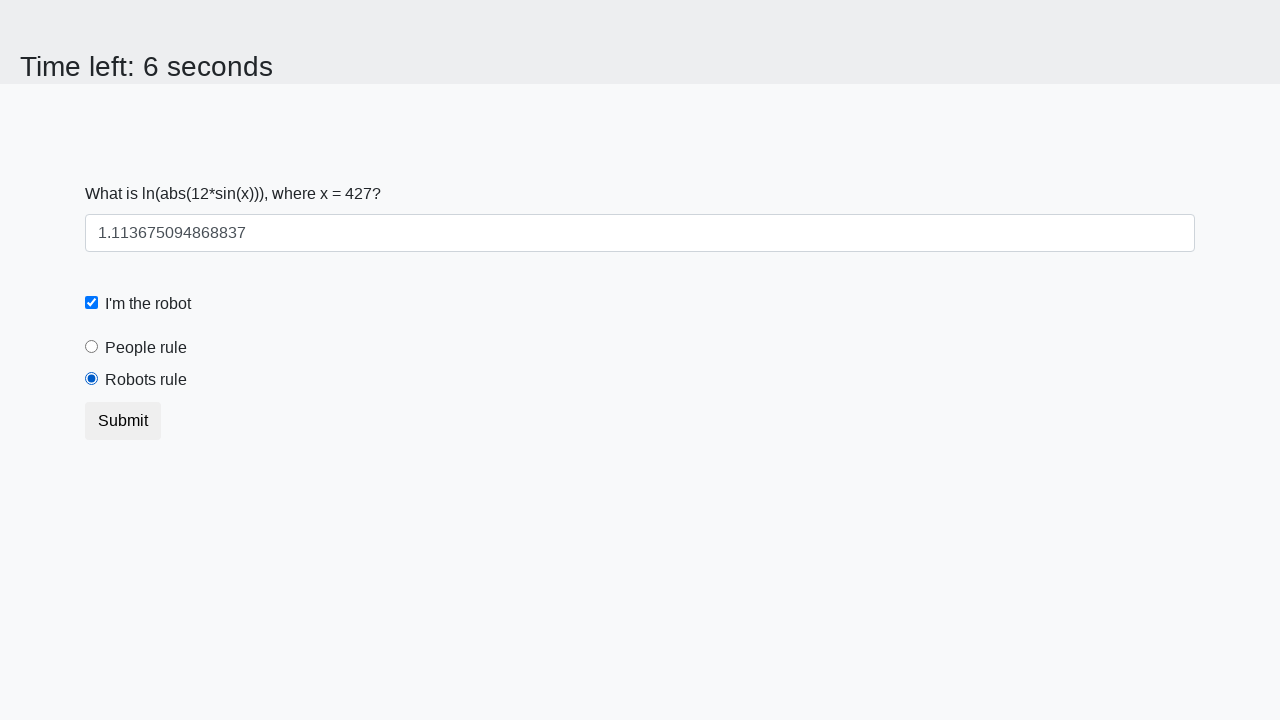

Clicked submit button to submit the form at (123, 421) on button.btn
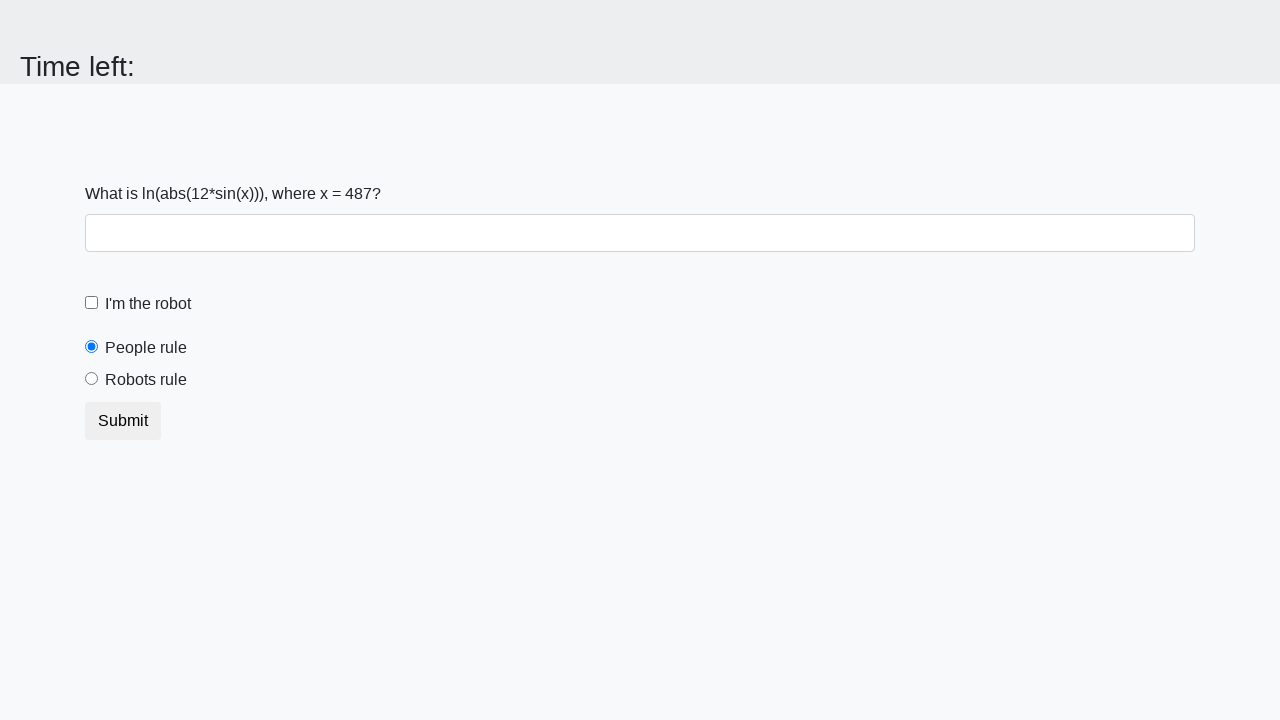

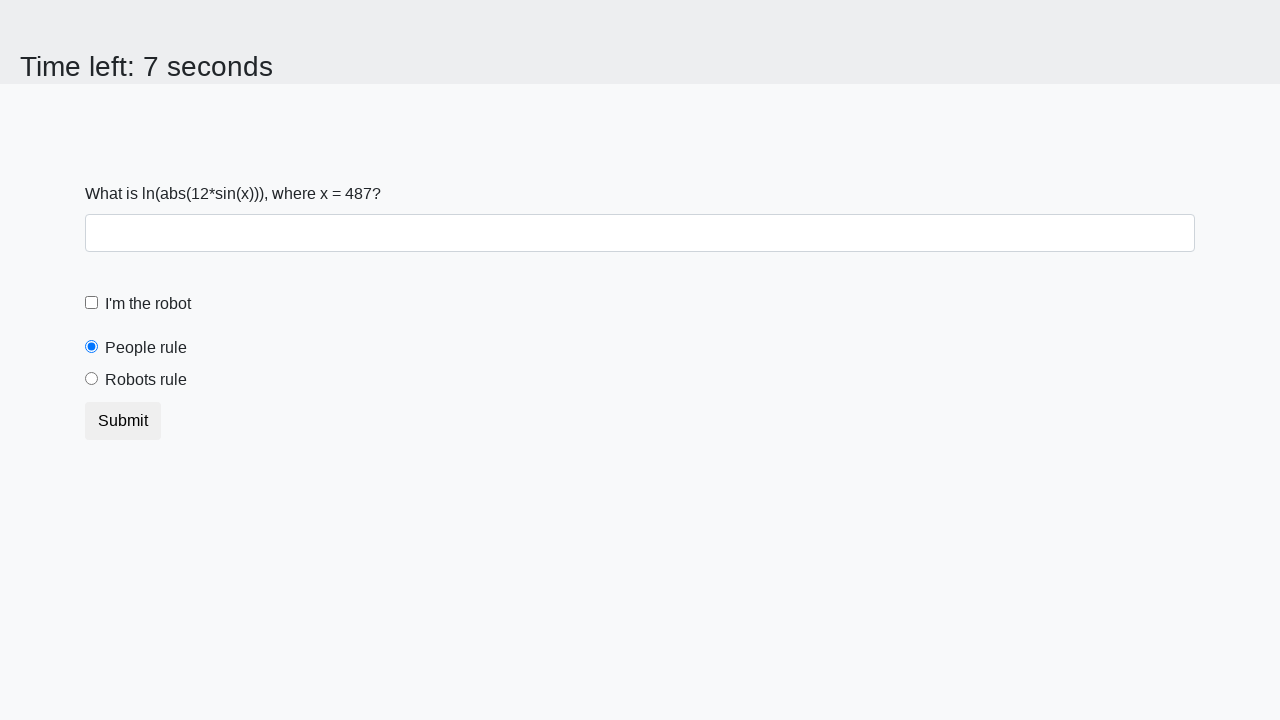